Tests that edits are saved when the edit field loses focus (blur)

Starting URL: https://demo.playwright.dev/todomvc

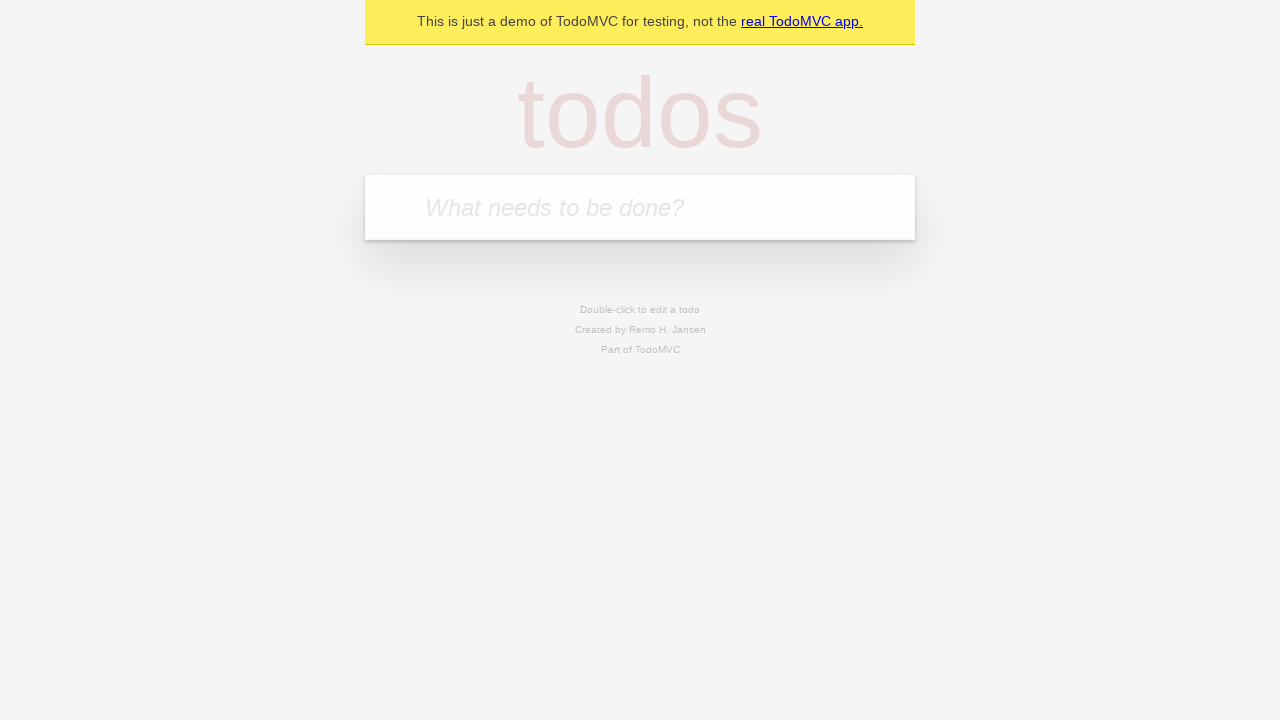

Filled todo input with 'buy some cheese' on internal:attr=[placeholder="What needs to be done?"i]
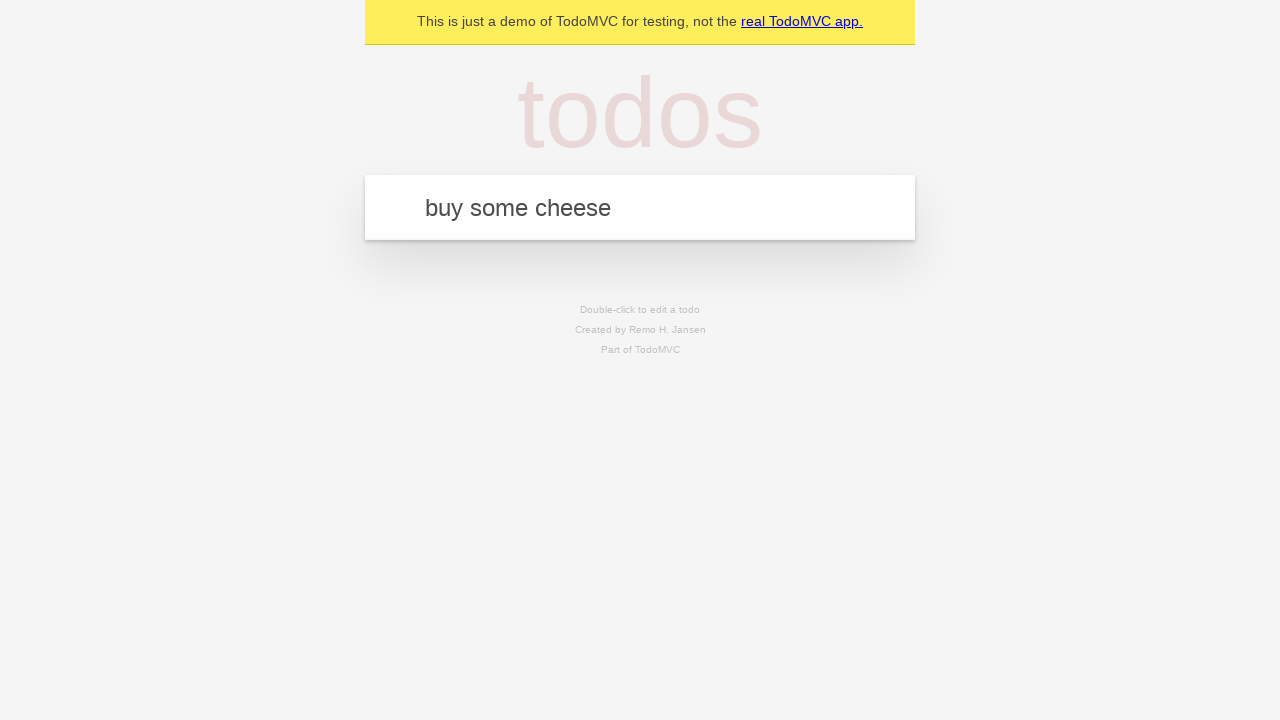

Pressed Enter to create first todo on internal:attr=[placeholder="What needs to be done?"i]
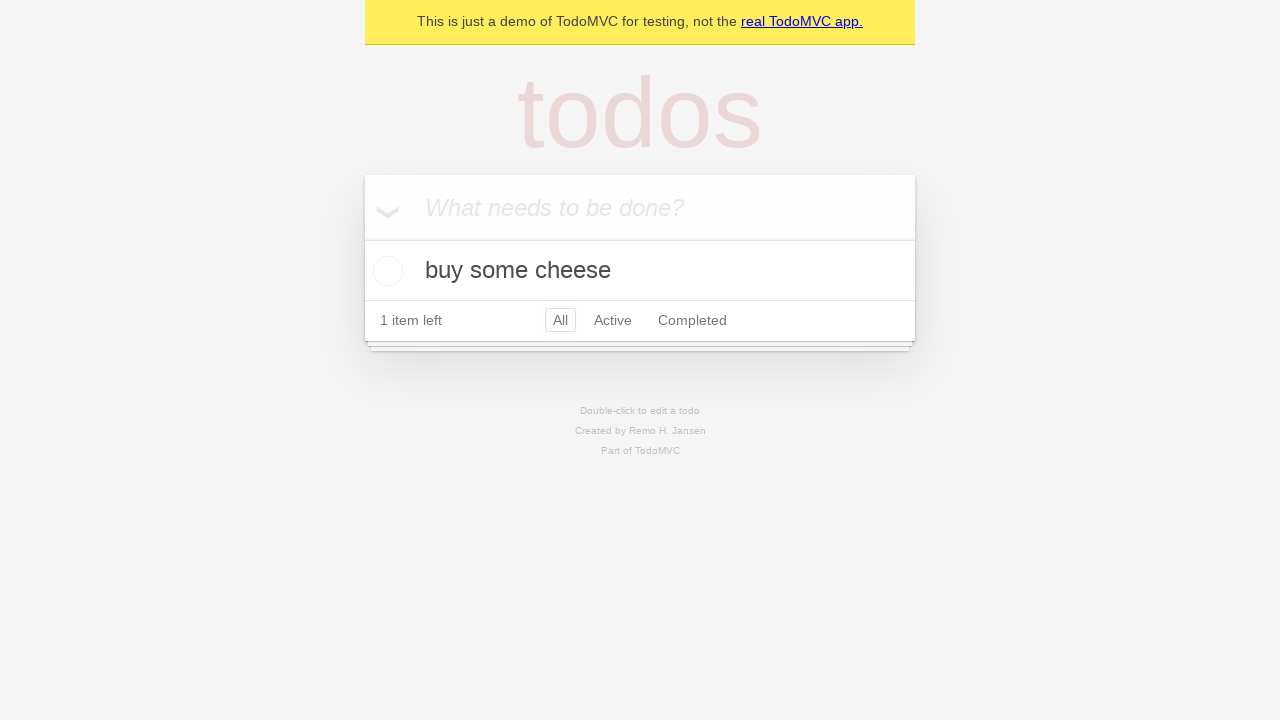

Filled todo input with 'feed the cat' on internal:attr=[placeholder="What needs to be done?"i]
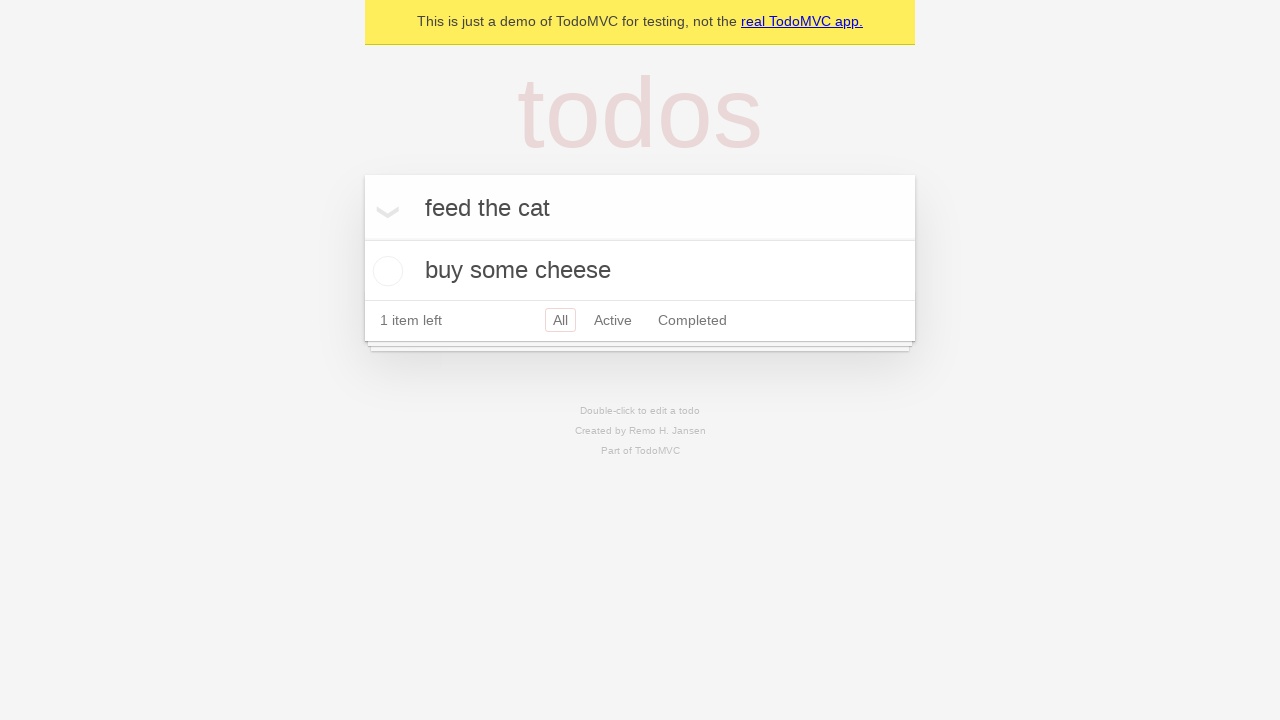

Pressed Enter to create second todo on internal:attr=[placeholder="What needs to be done?"i]
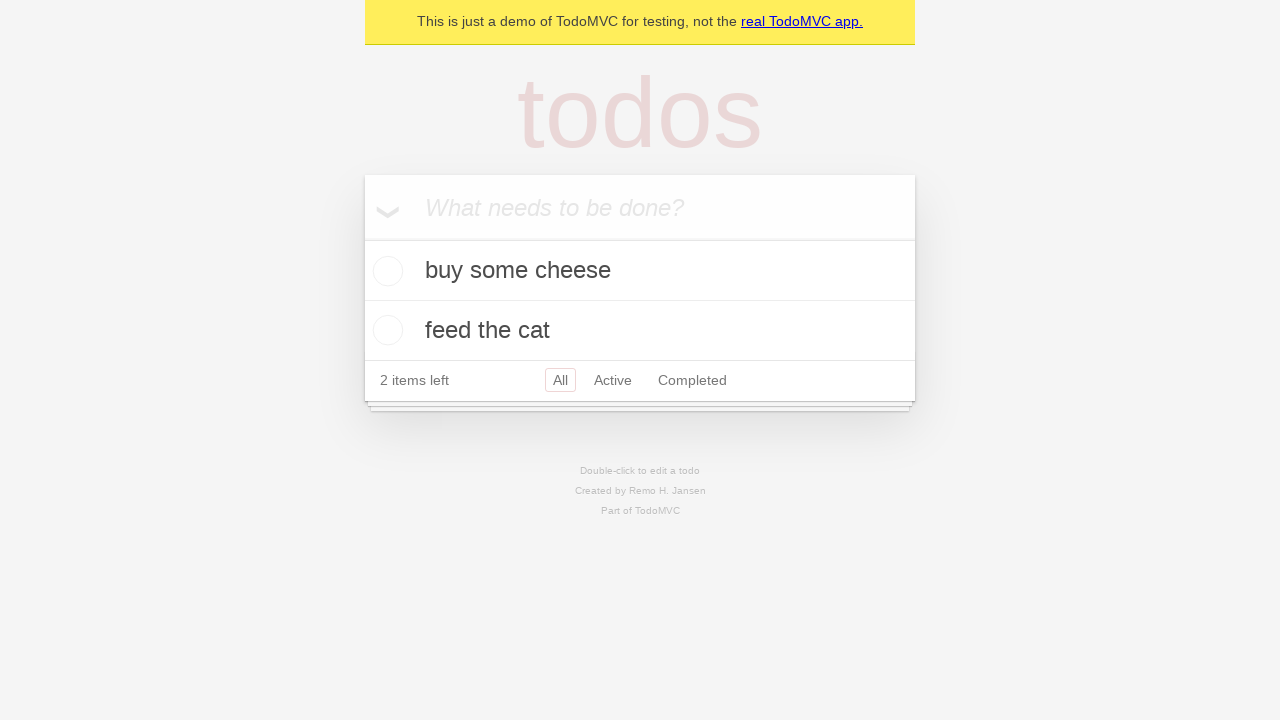

Filled todo input with 'book a doctors appointment' on internal:attr=[placeholder="What needs to be done?"i]
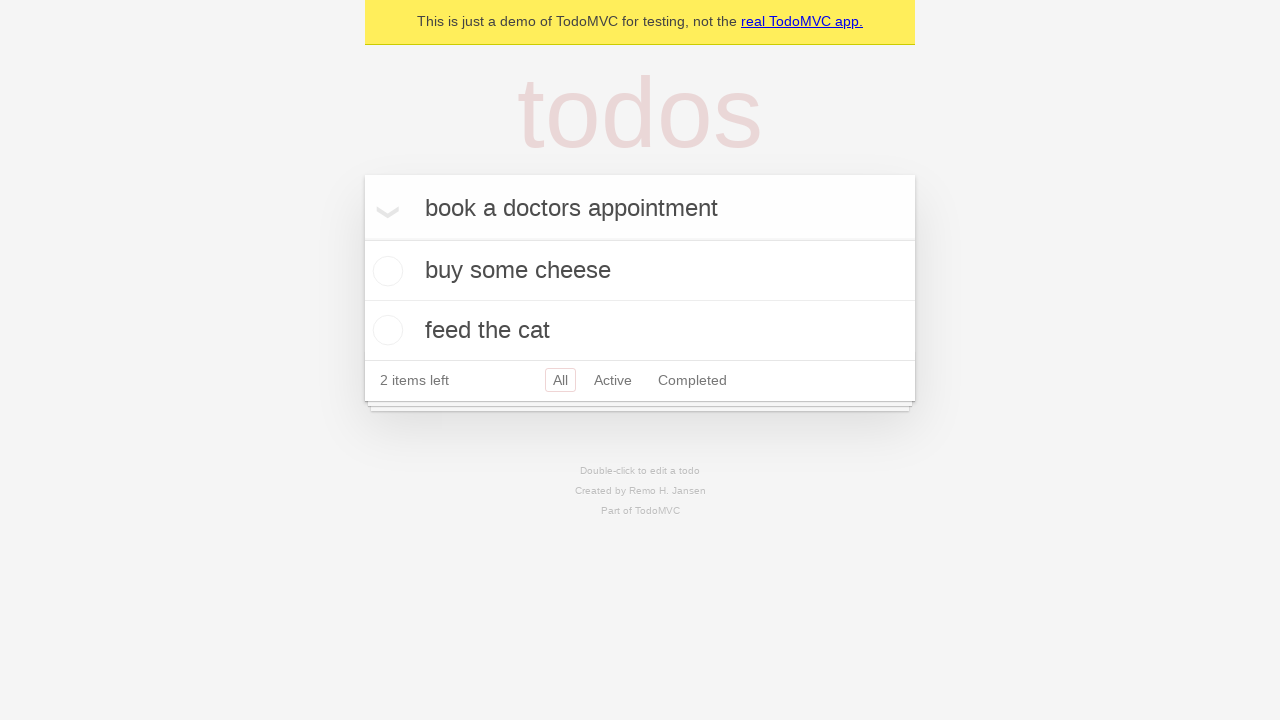

Pressed Enter to create third todo on internal:attr=[placeholder="What needs to be done?"i]
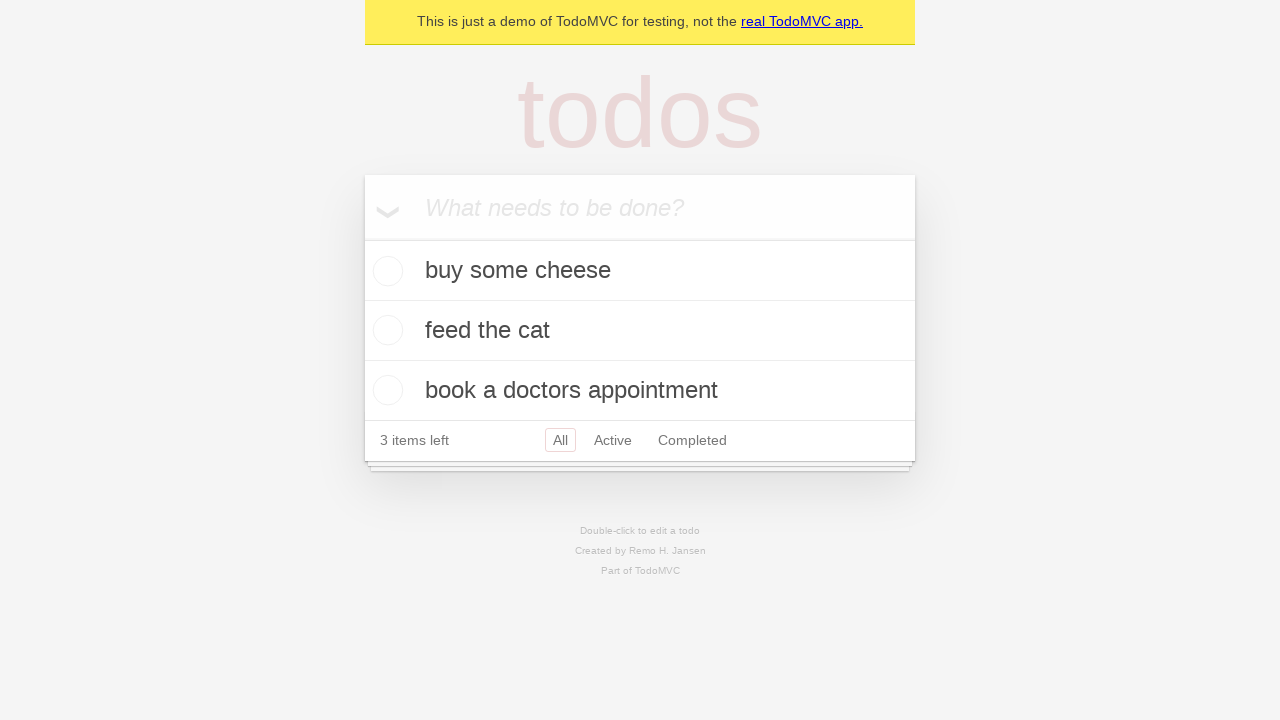

Double-clicked second todo to enter edit mode at (640, 331) on .todo-list li >> nth=1
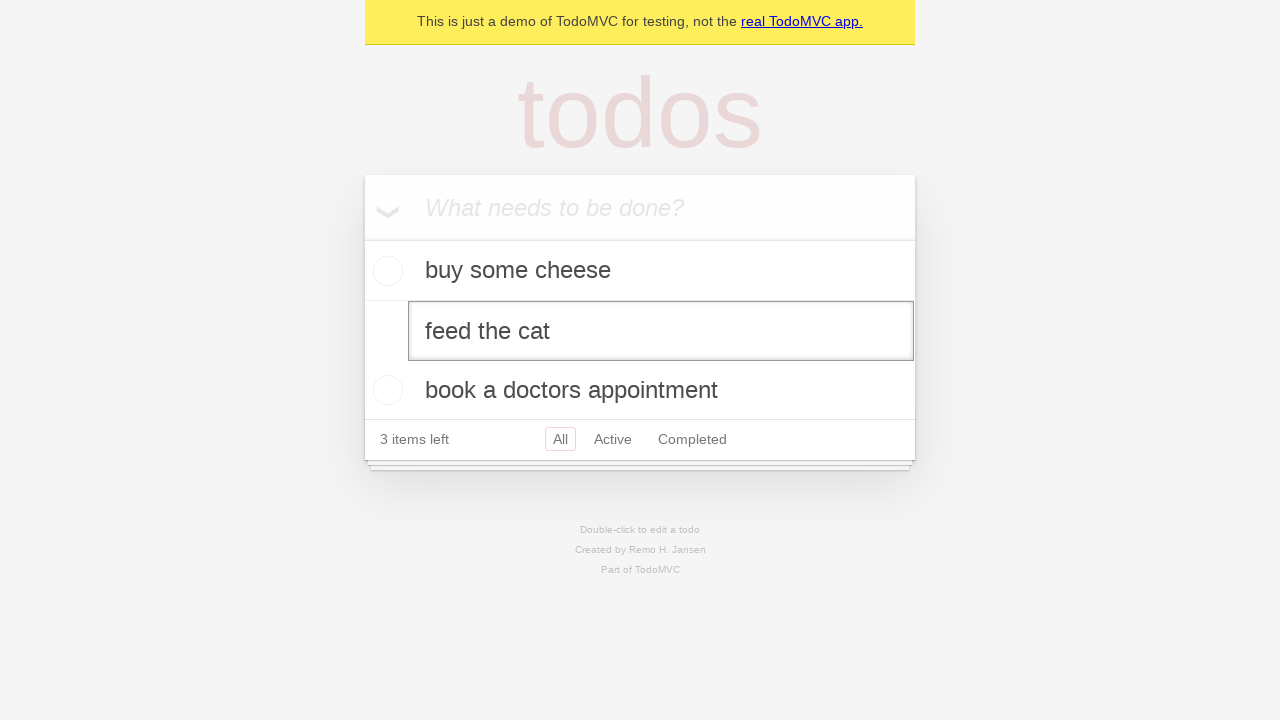

Changed todo text to 'buy some sausages' on .todo-list li >> nth=1 >> internal:role=textbox[name="Edit"i]
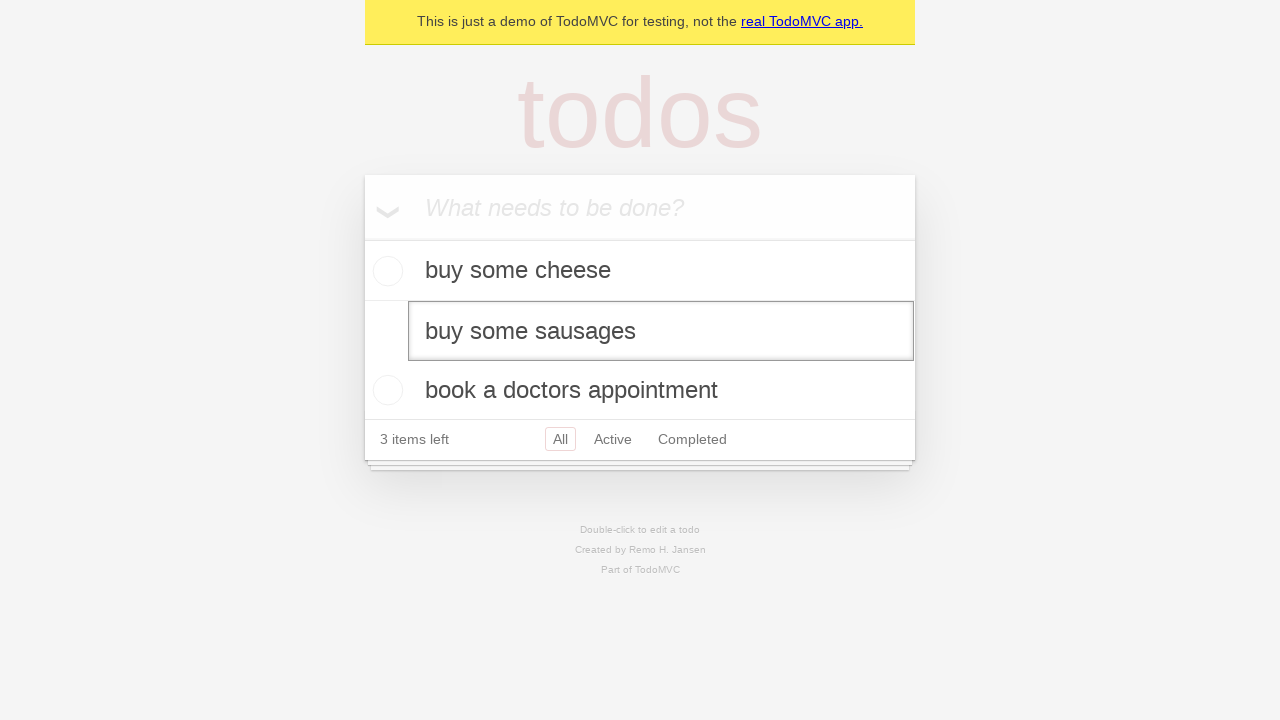

Triggered blur event on edit field to save changes
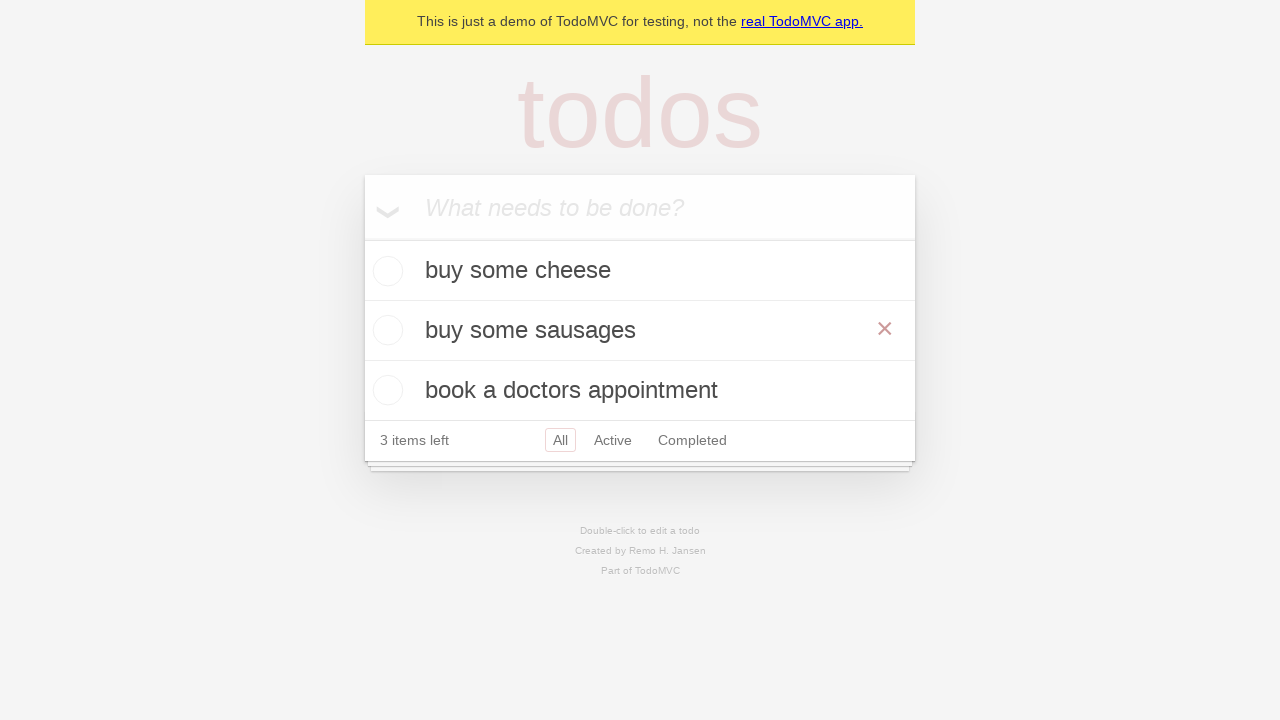

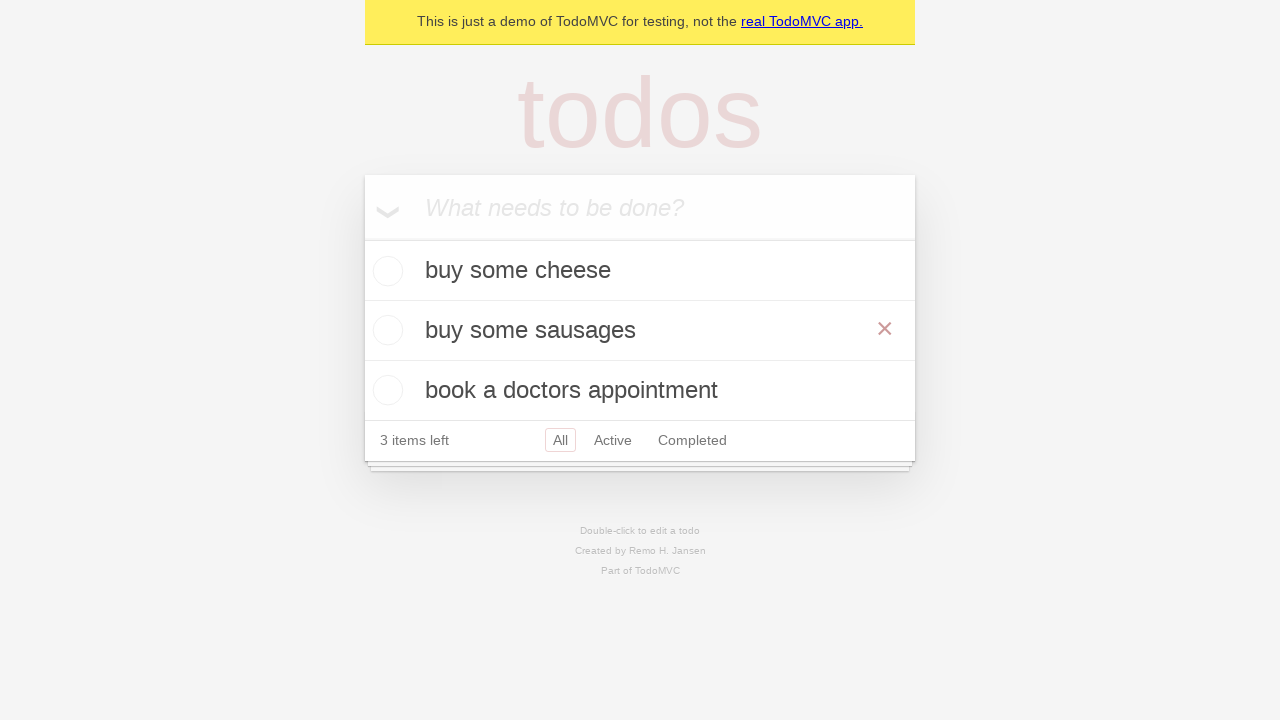